Tests a simple form demo by navigating to the practice section, entering text in an input field, and clicking the show message button to display the entered text.

Starting URL: http://syntaxprojects.com/

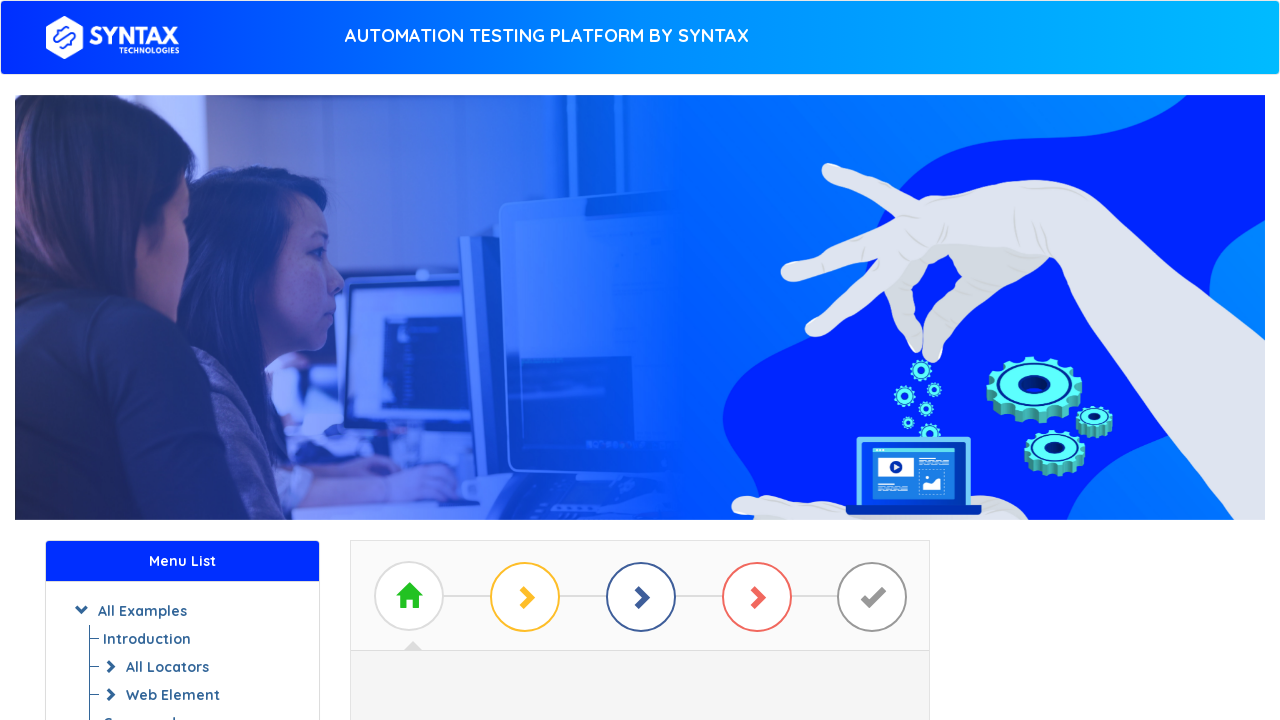

Clicked 'start practicing' button at (640, 372) on a[id*='btn_basic']
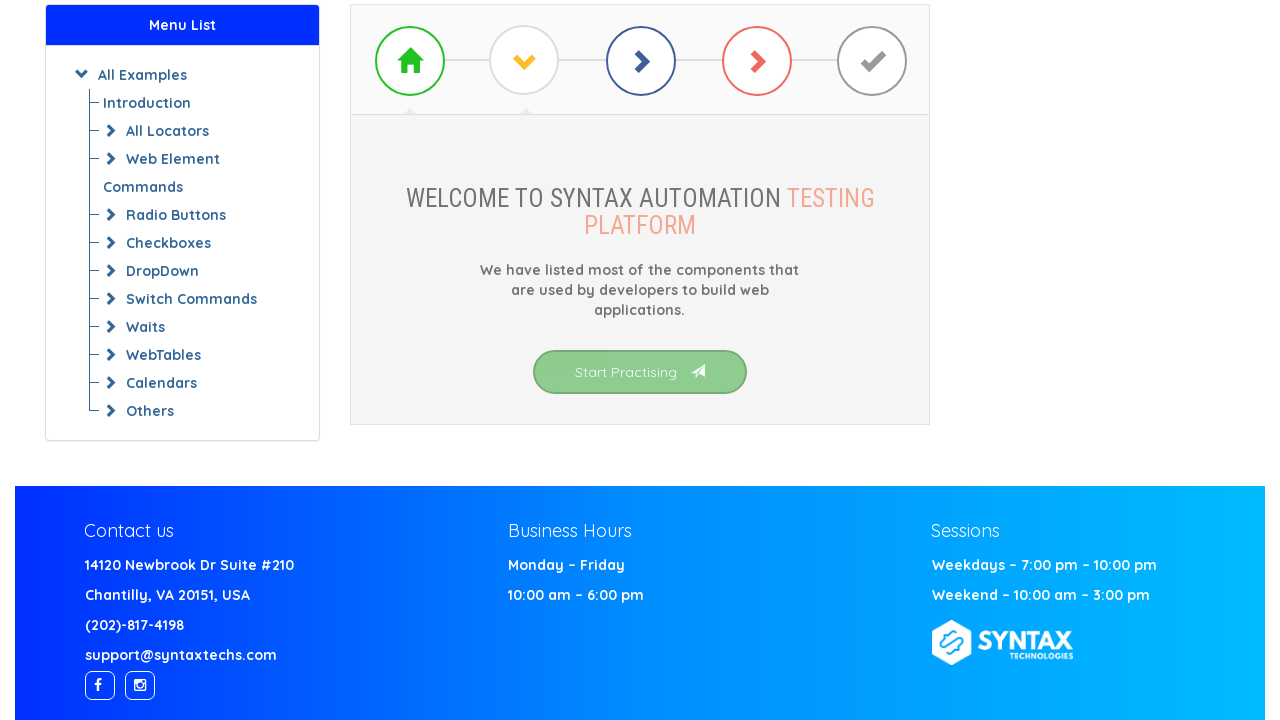

Waited for practice section list to load
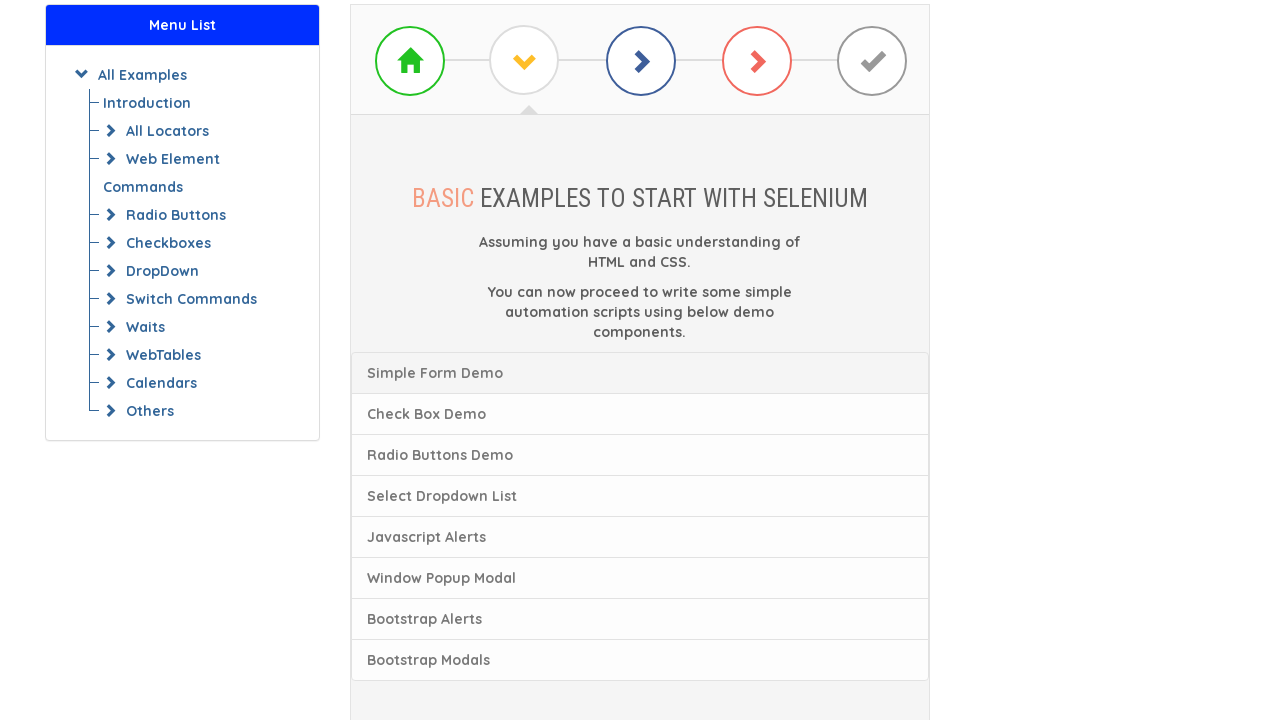

Clicked on simple form demo link at (640, 373) on a[class^='list']
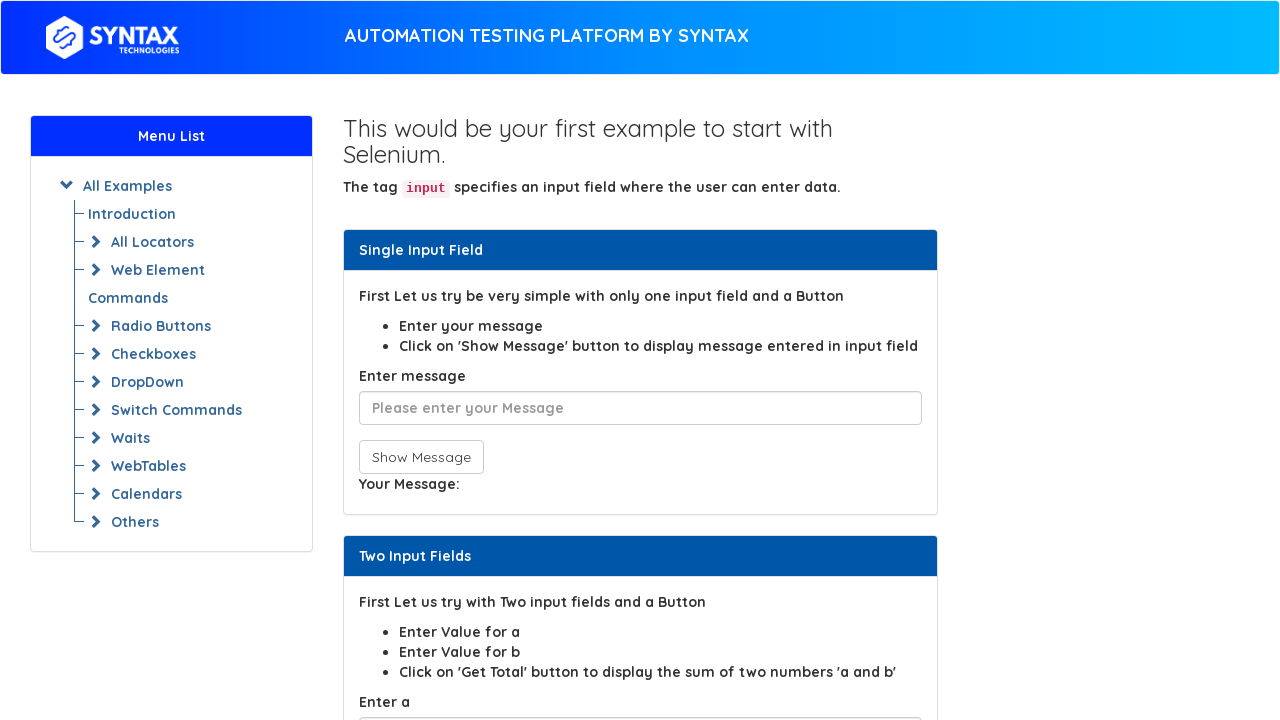

Waited for form to load
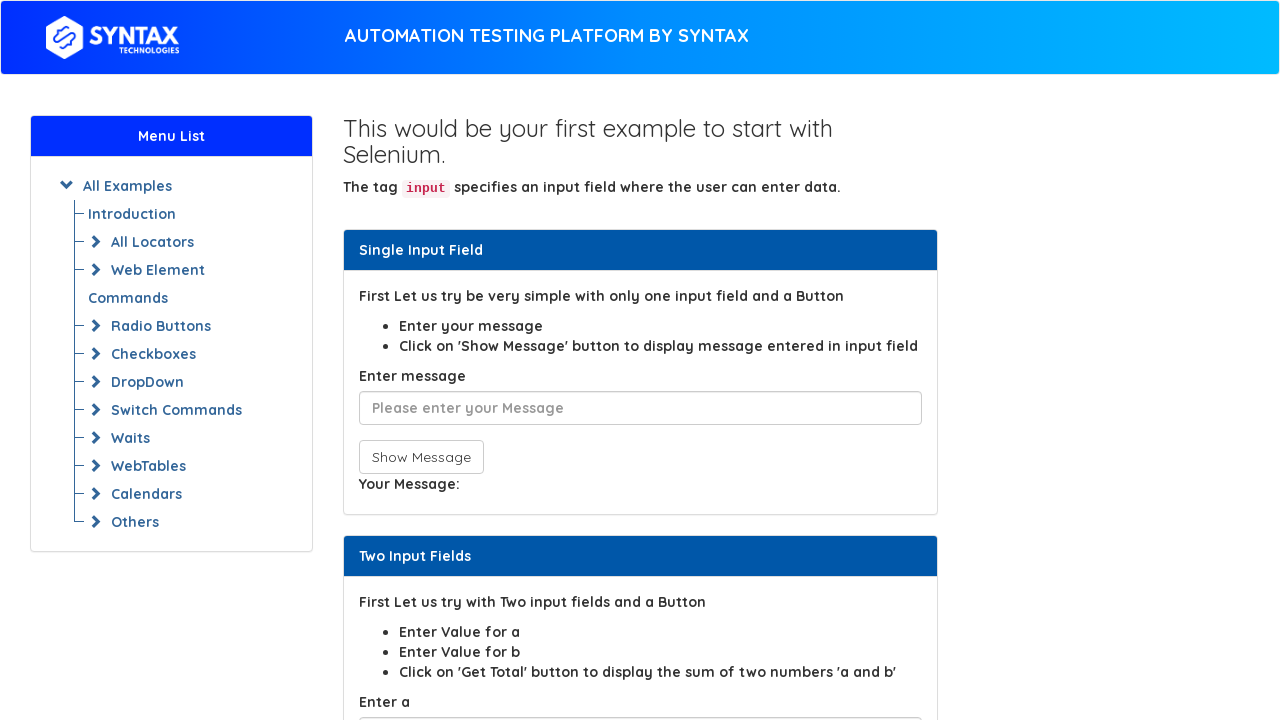

Entered 'Hello World' in the user message input field on #user-message
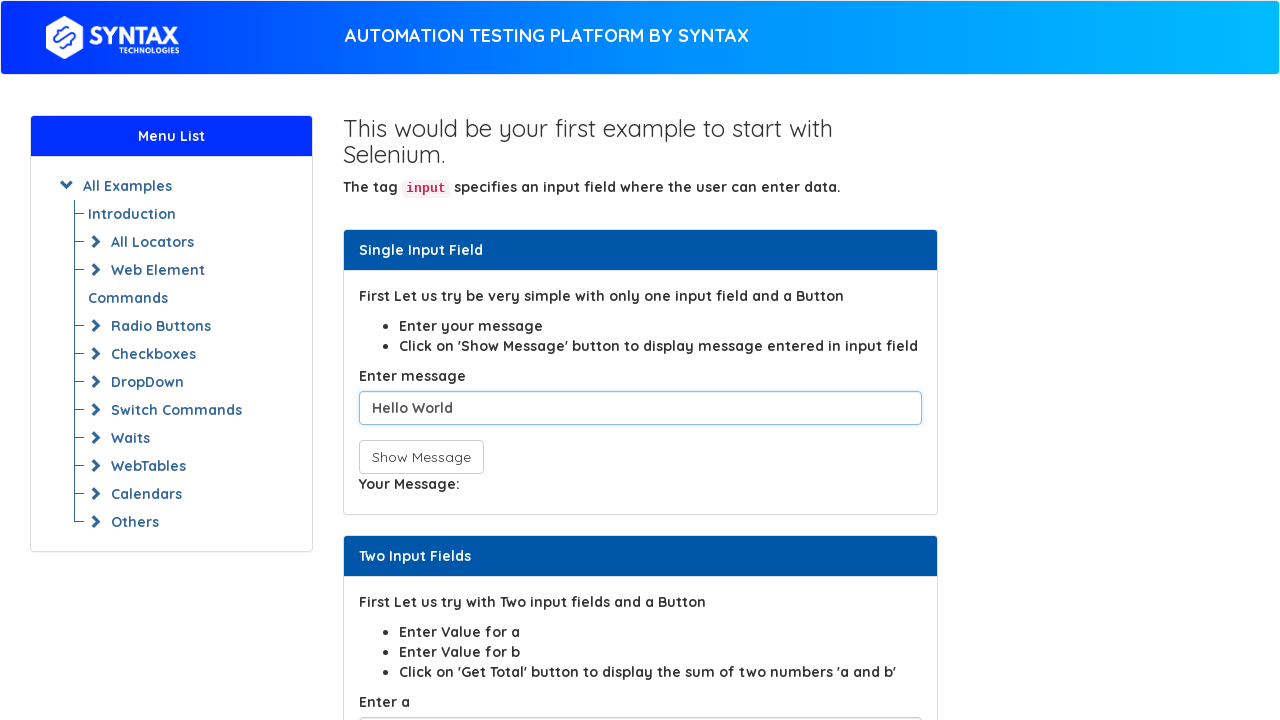

Clicked 'Show Message' button to display entered text at (421, 457) on button:has-text('Show')
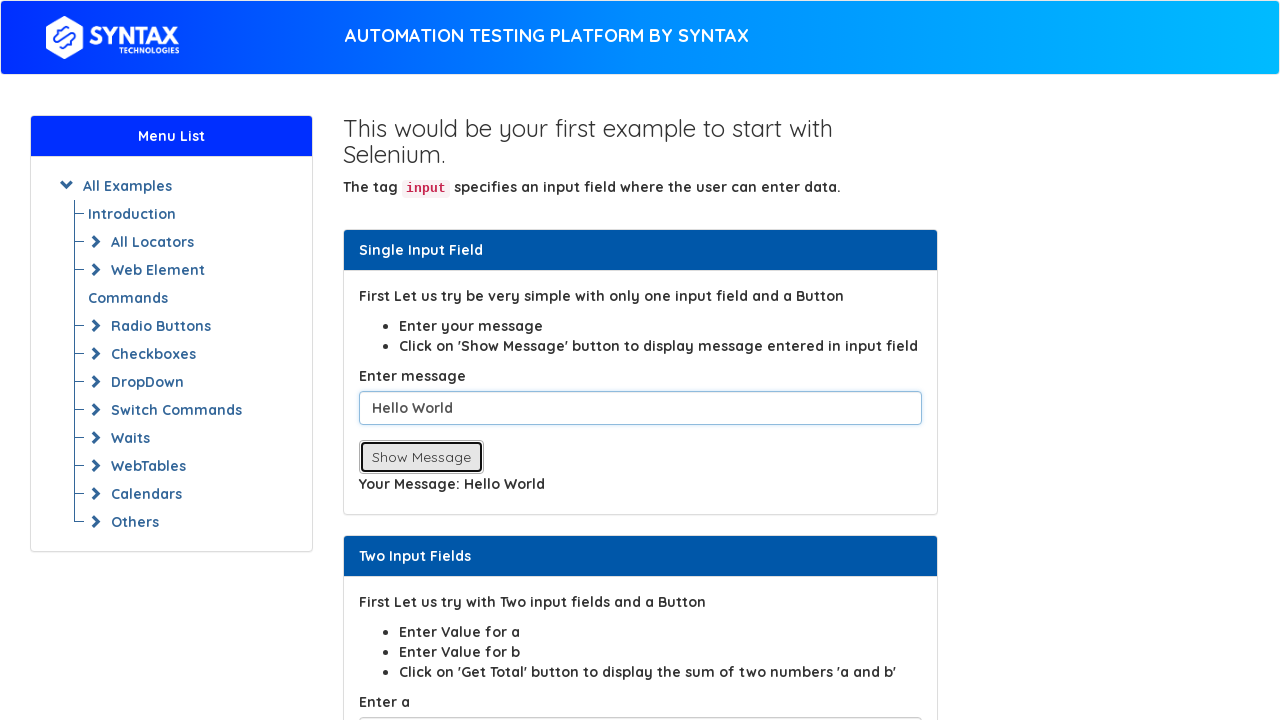

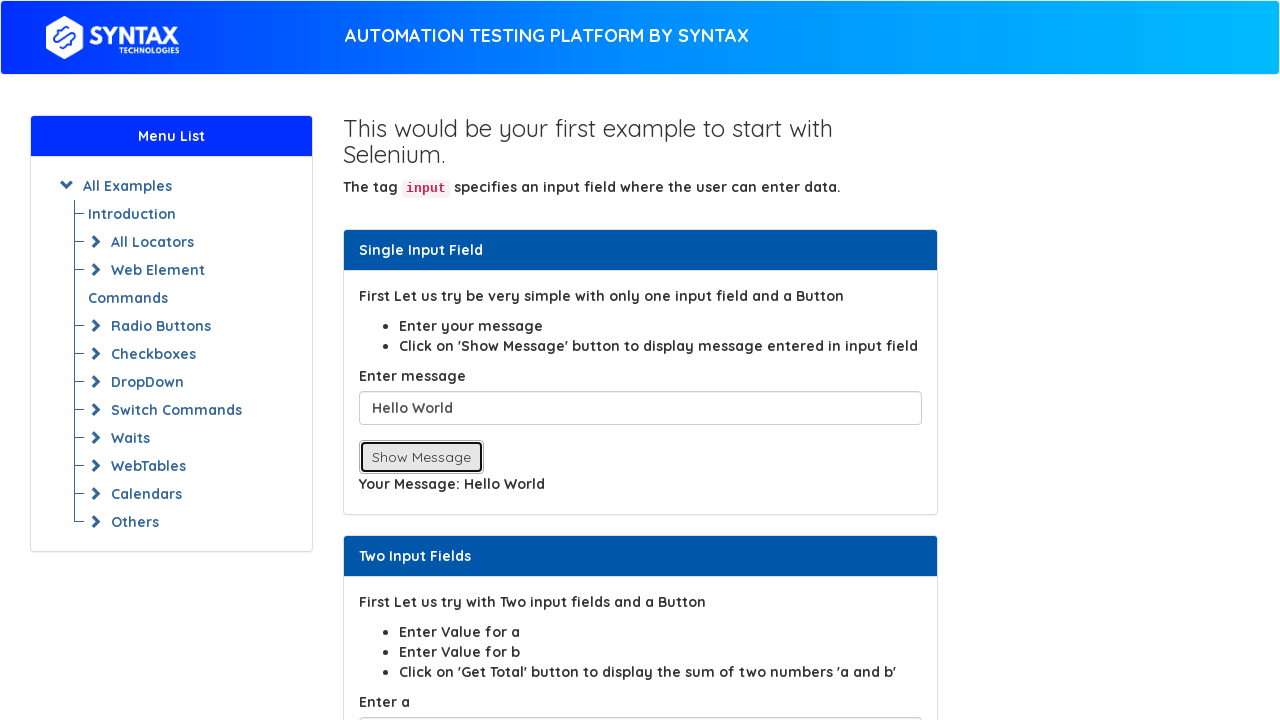